Tests radio button functionality by clicking on the "Impressive" radio button option and verifying the selection message

Starting URL: https://demoqa.com/radio-button

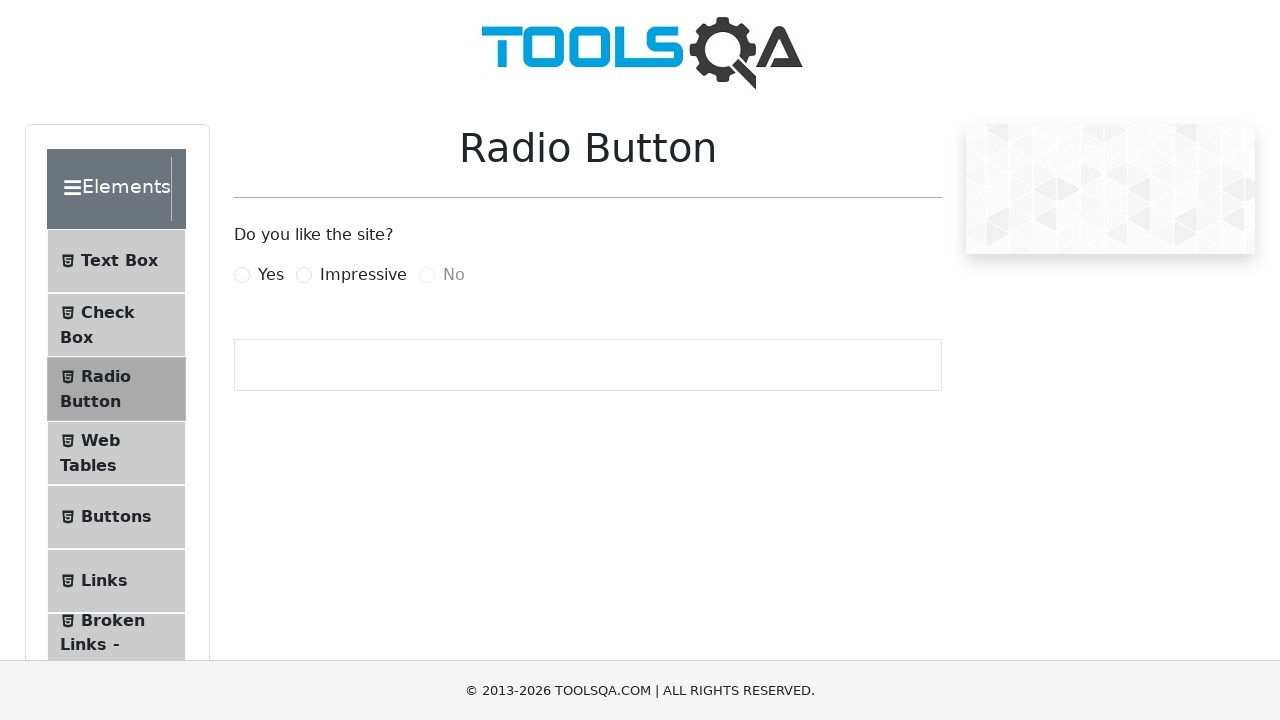

Scrolled down 500px to make radio buttons visible
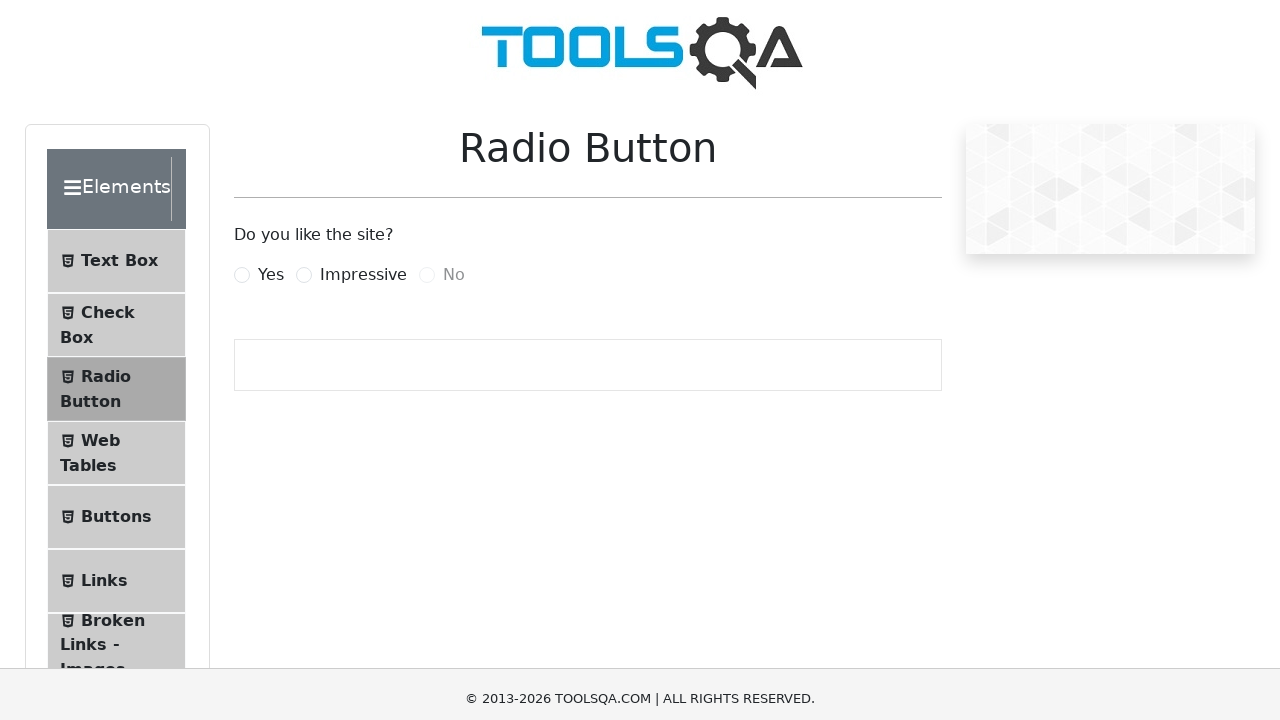

Clicked on the 'Impressive' radio button at (363, 12) on label[for='impressiveRadio']
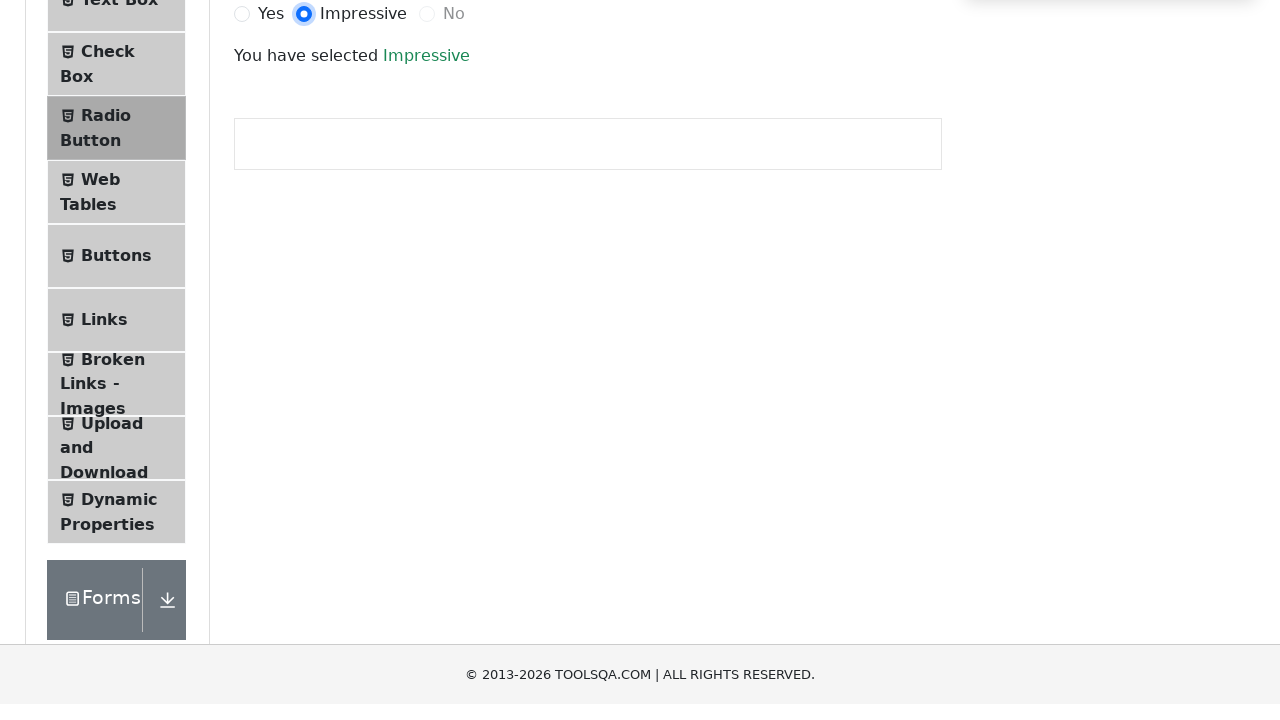

Success message appeared
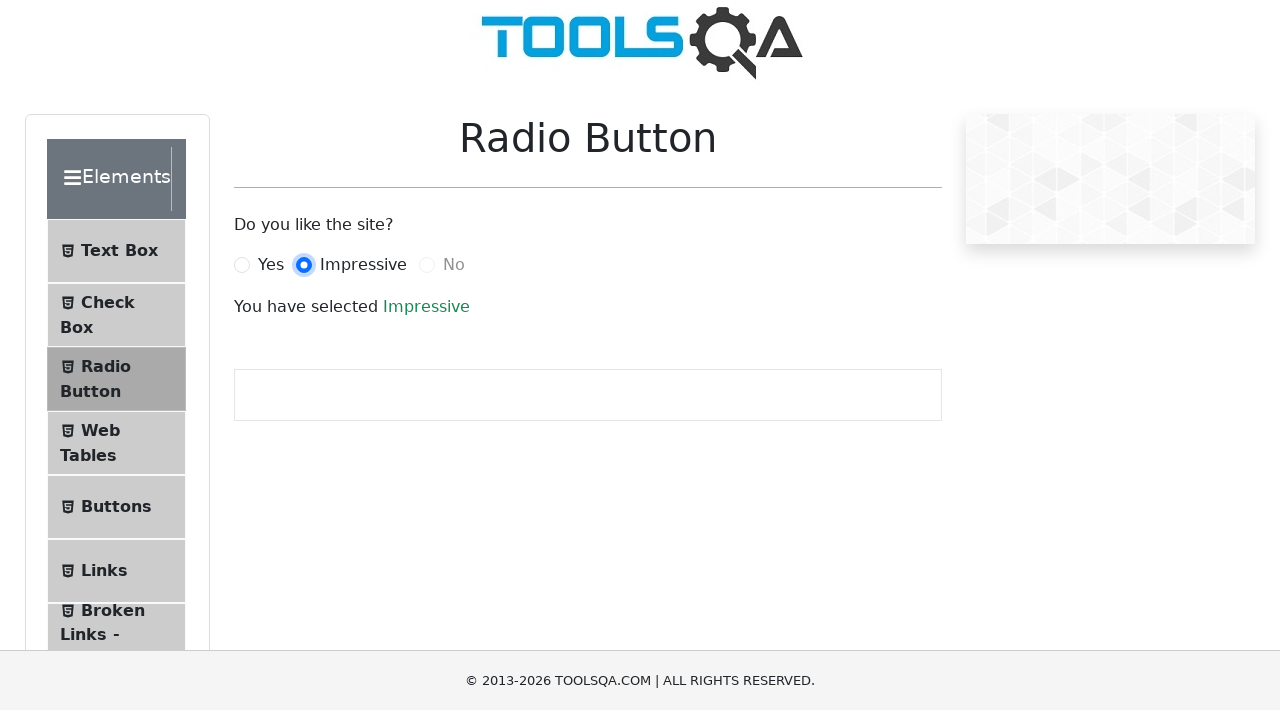

Verified success message text equals 'Impressive'
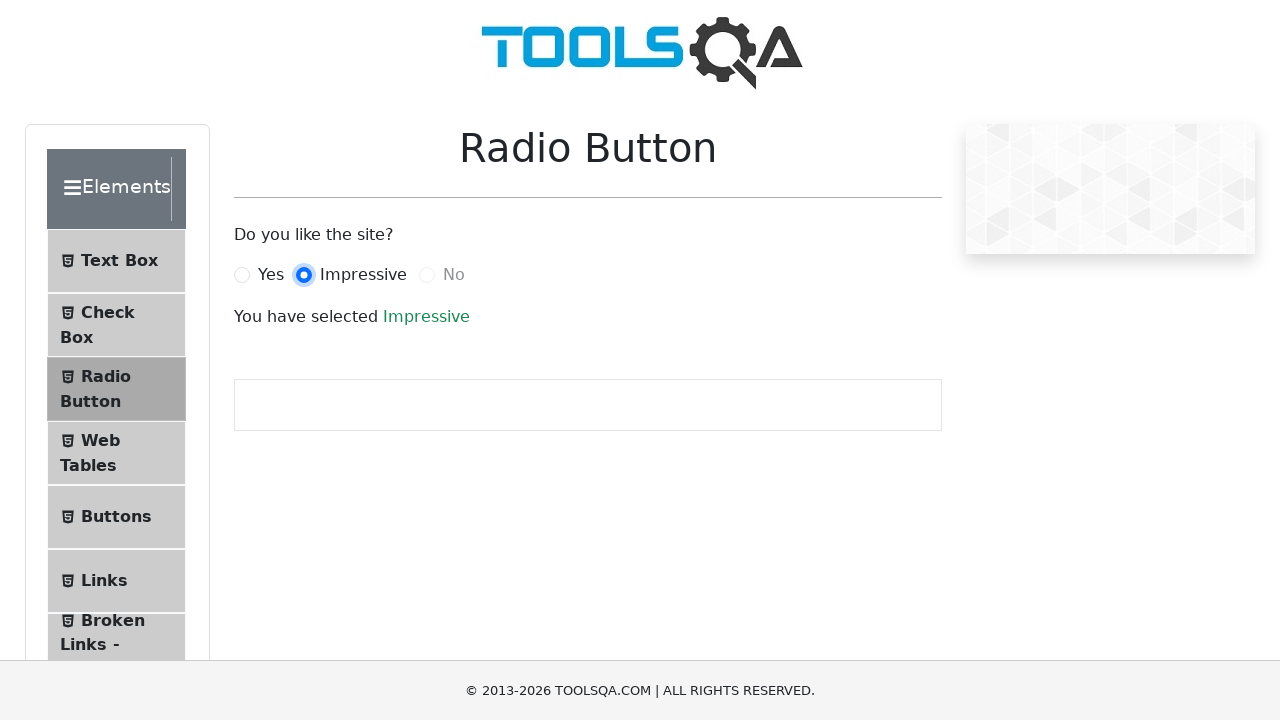

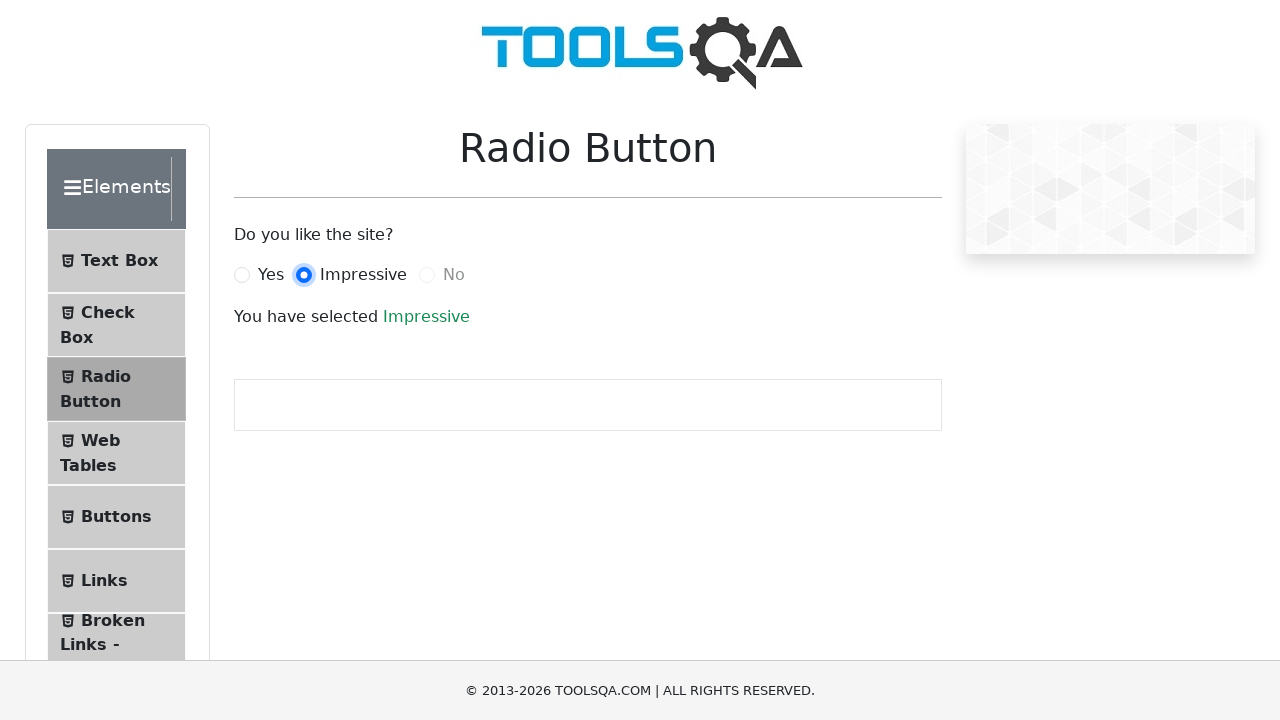